Tests checkbox functionality by selecting both checkboxes if they are not already selected, then verifies both checkboxes are checked.

Starting URL: https://the-internet.herokuapp.com/checkboxes

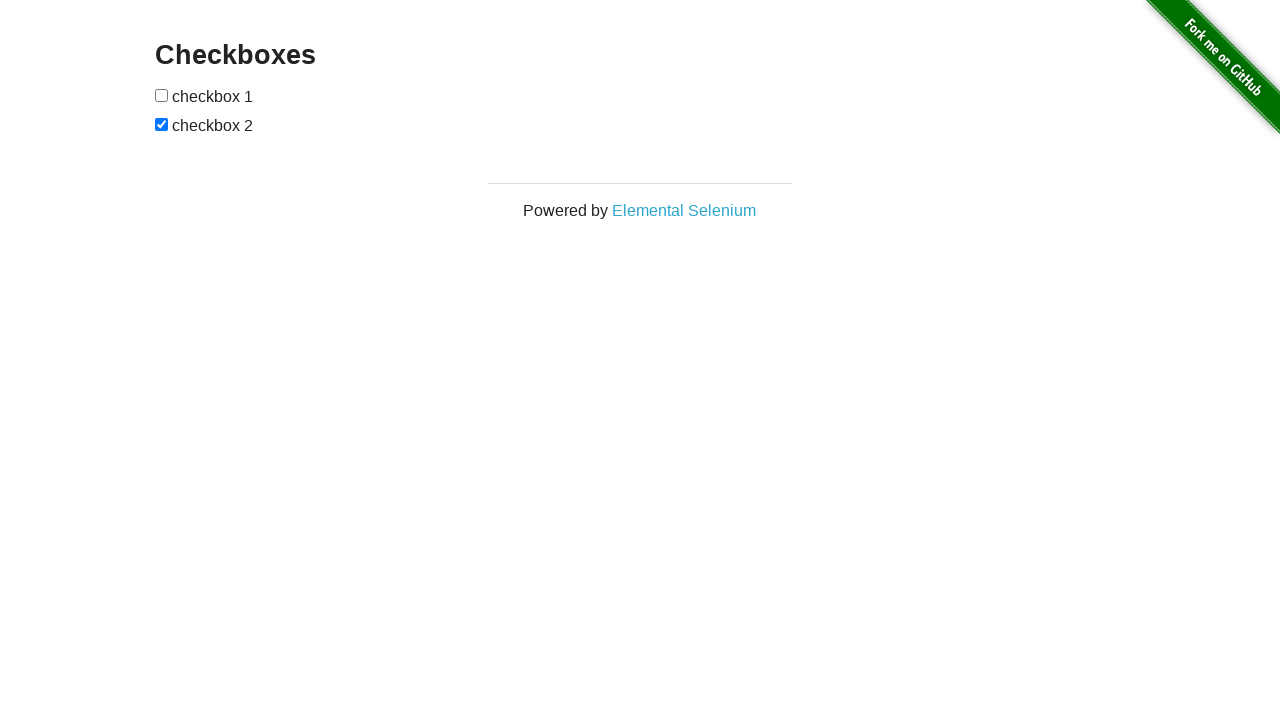

Located all checkboxes on the page
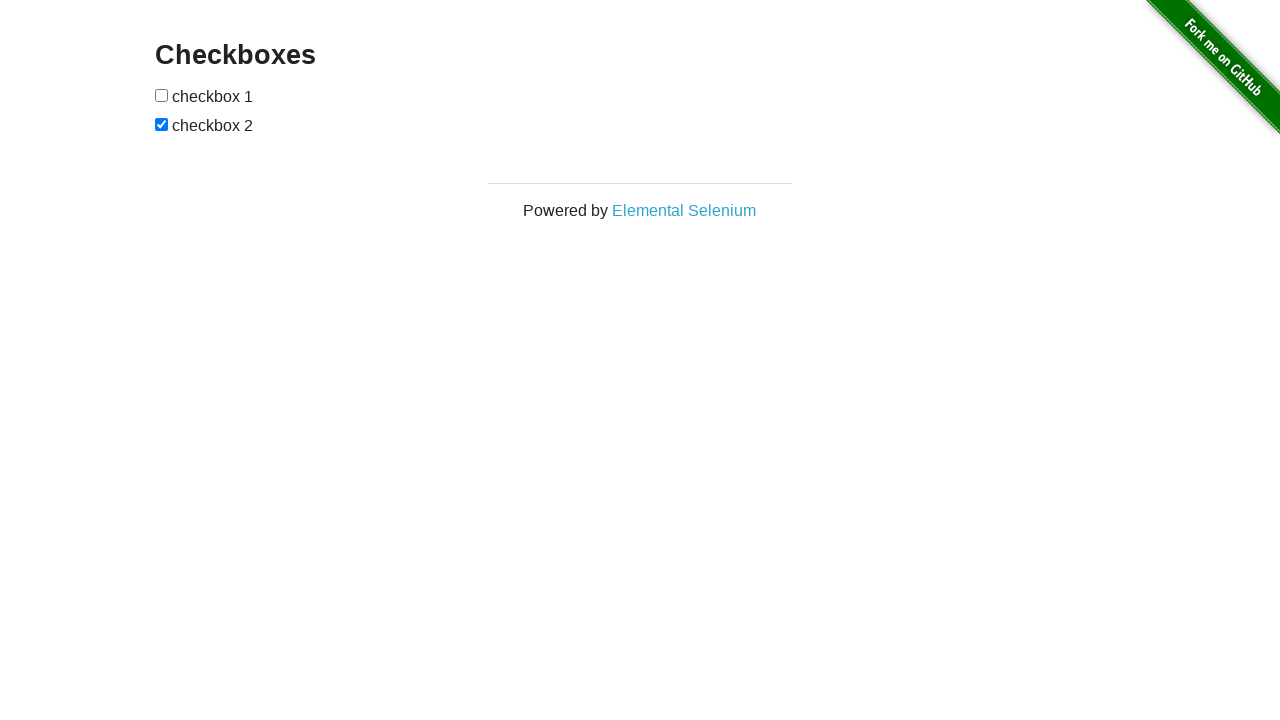

Selected first checkbox element
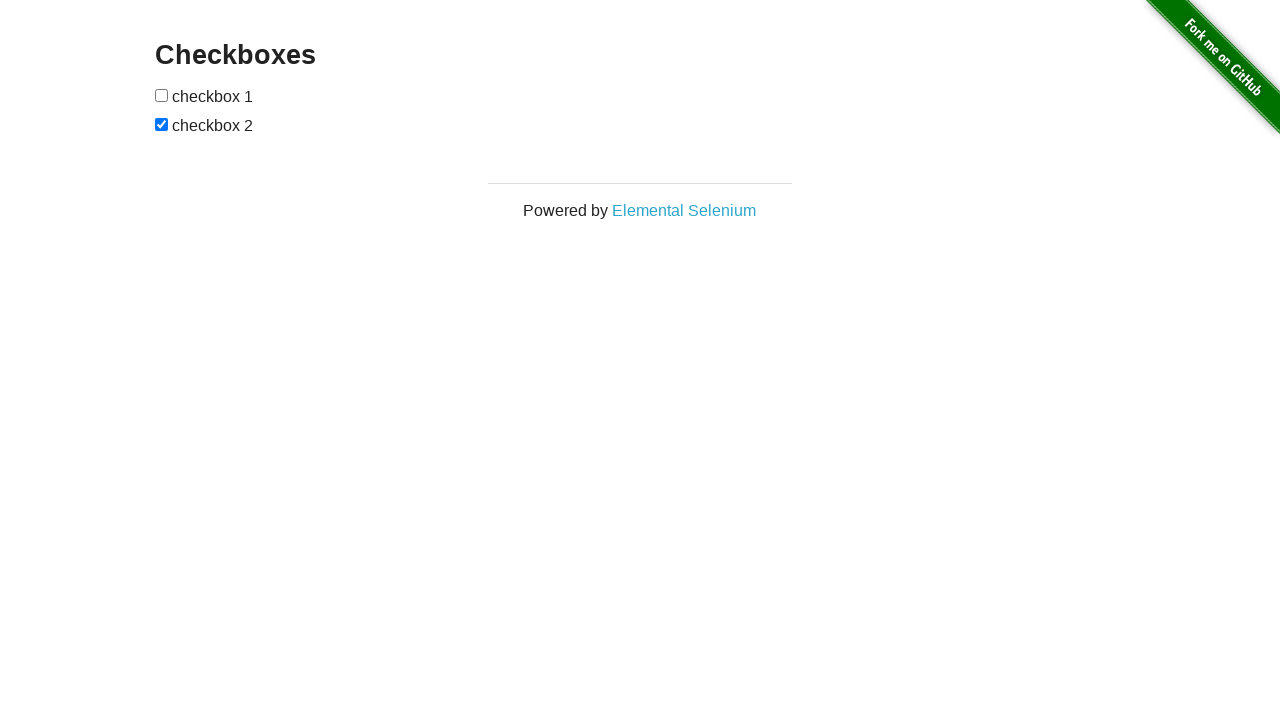

Checked if first checkbox is already selected
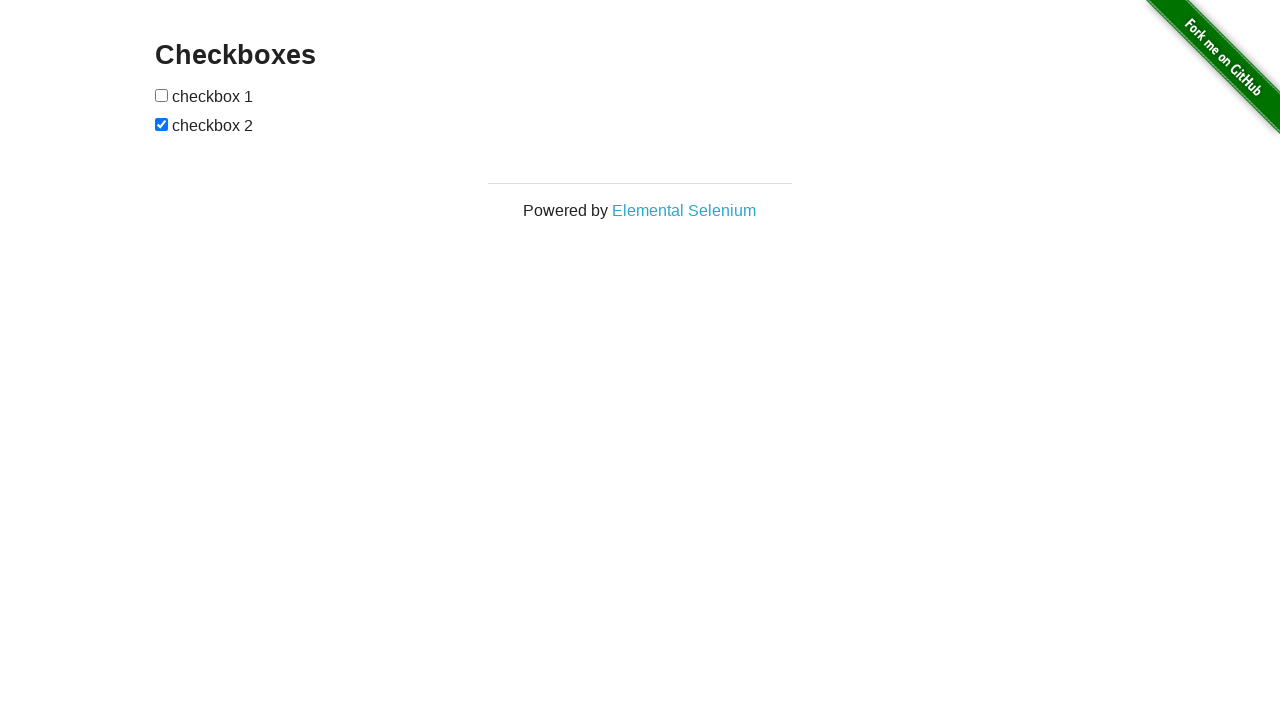

Clicked first checkbox to select it at (162, 95) on input[type='checkbox'] >> nth=0
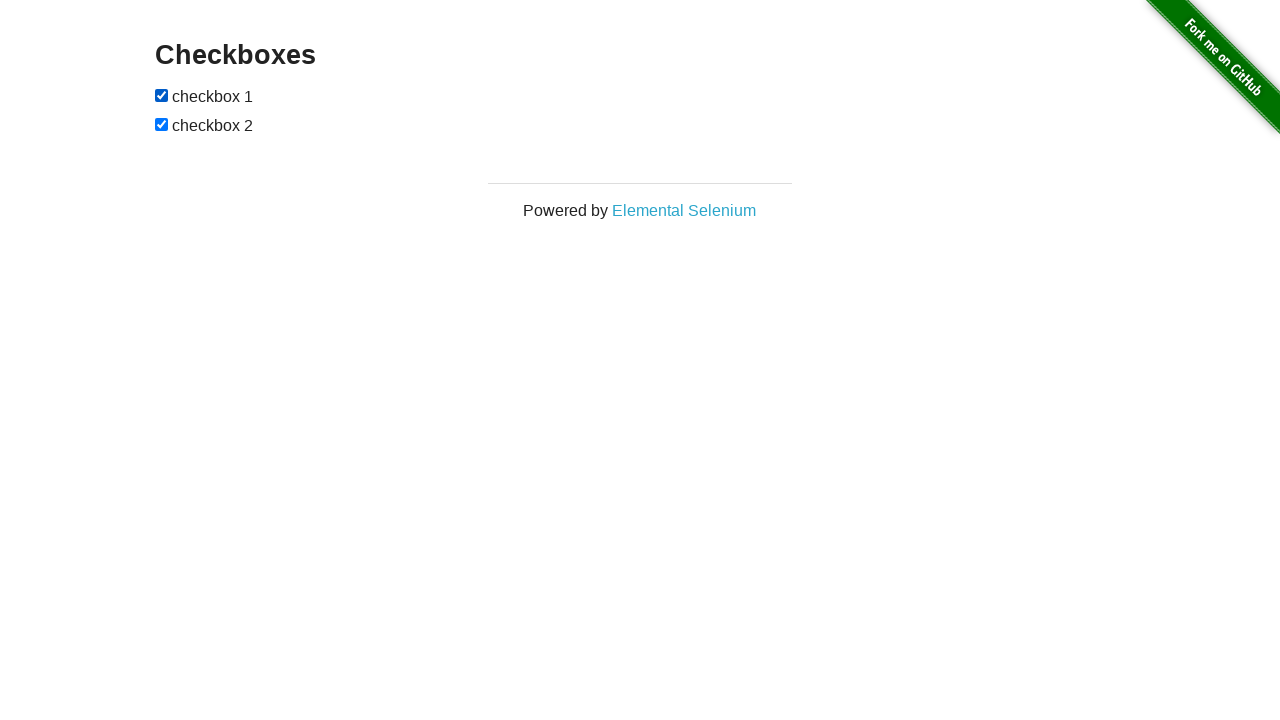

Selected second checkbox element
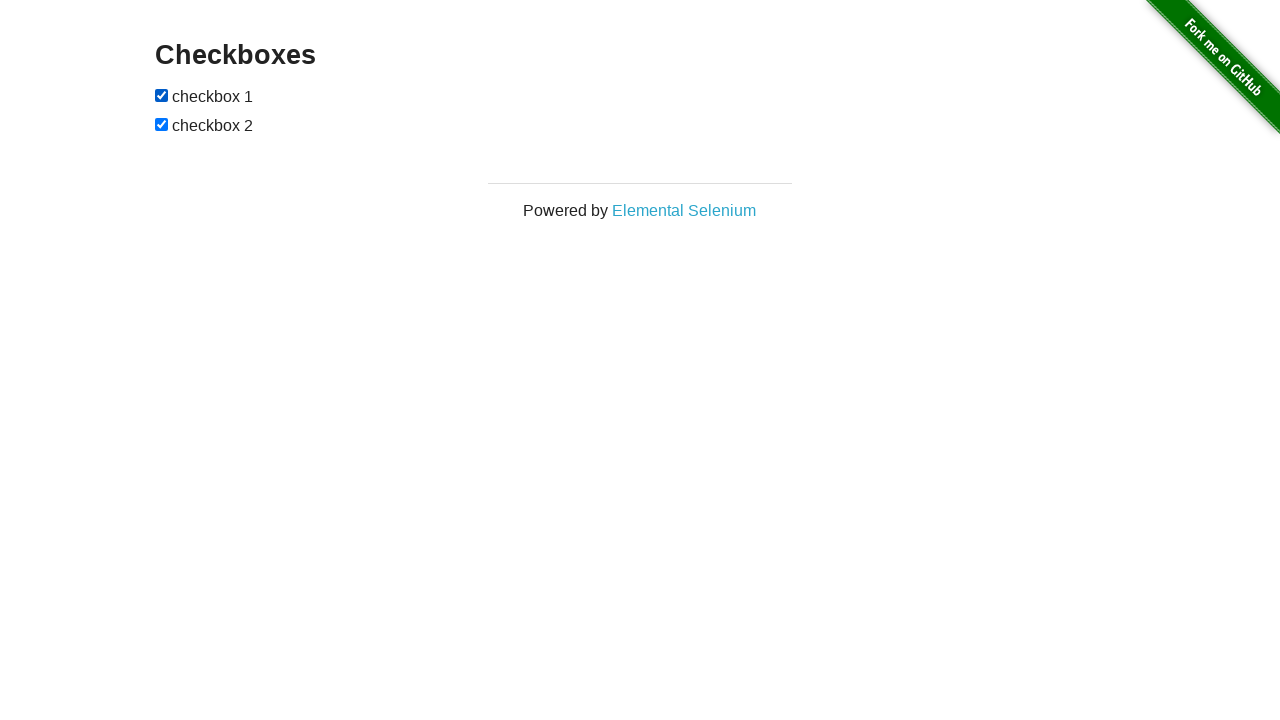

Second checkbox is already selected
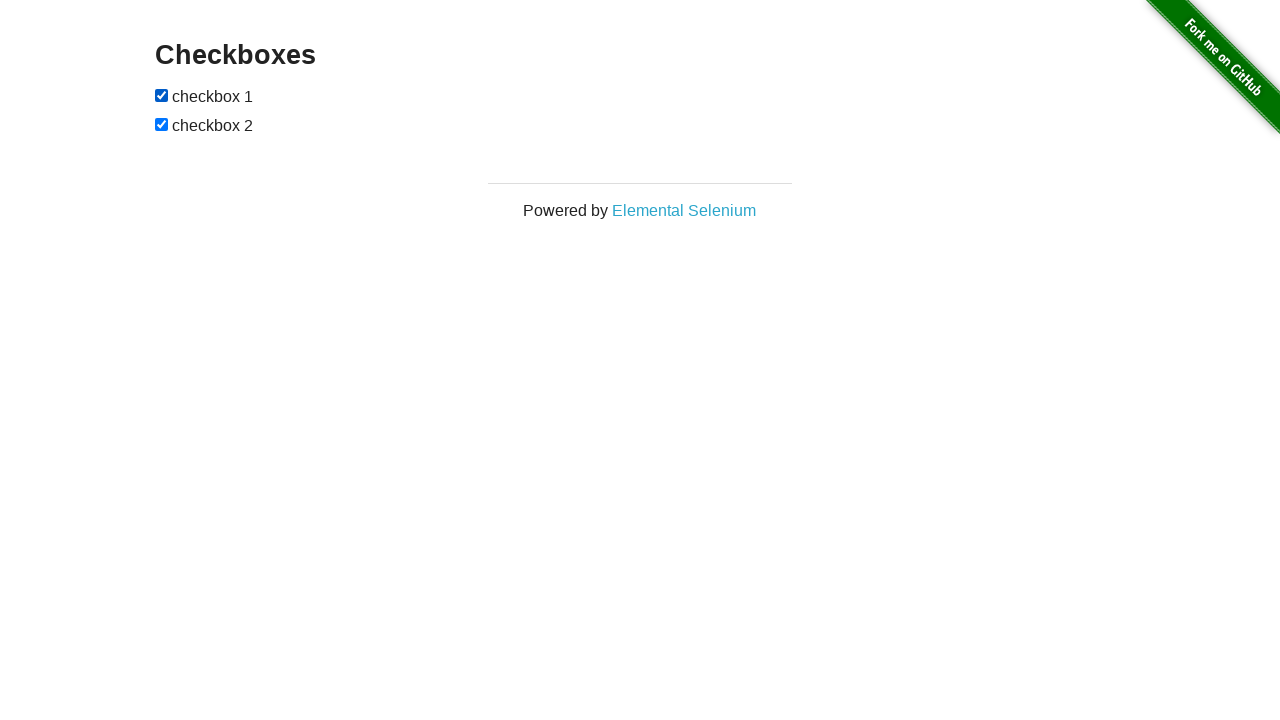

Verified first checkbox is checked
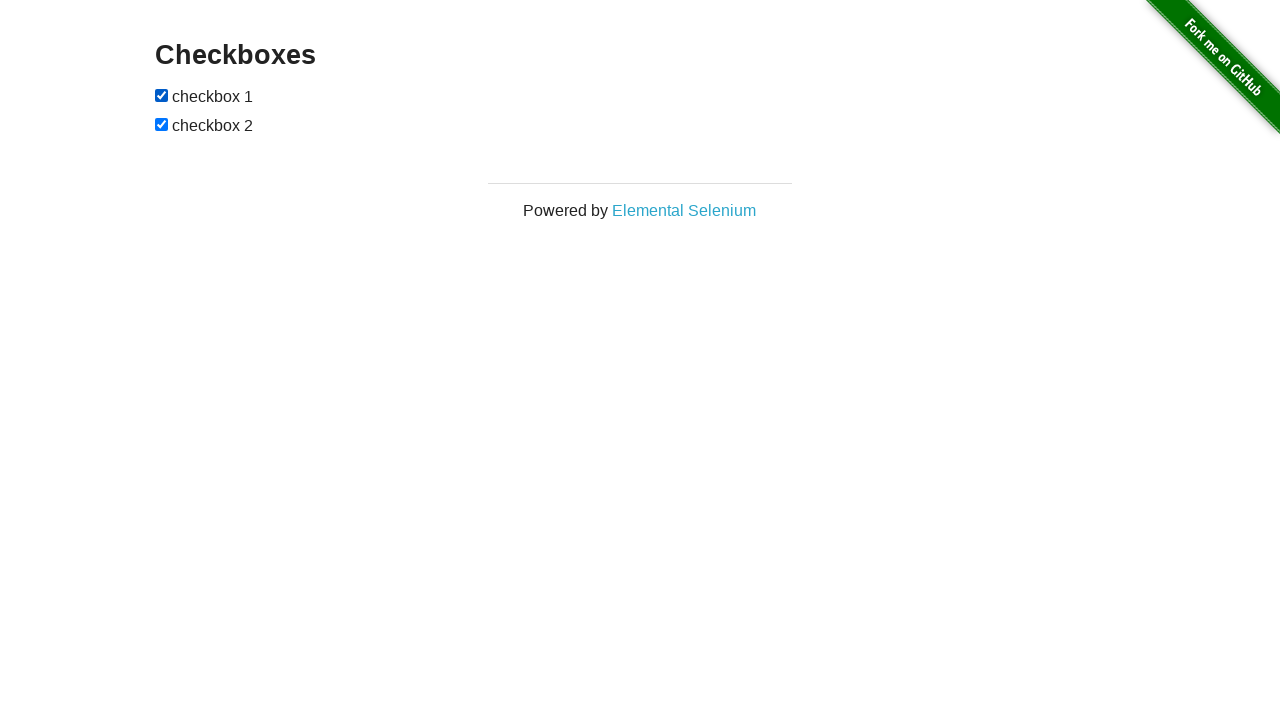

Verified second checkbox is checked
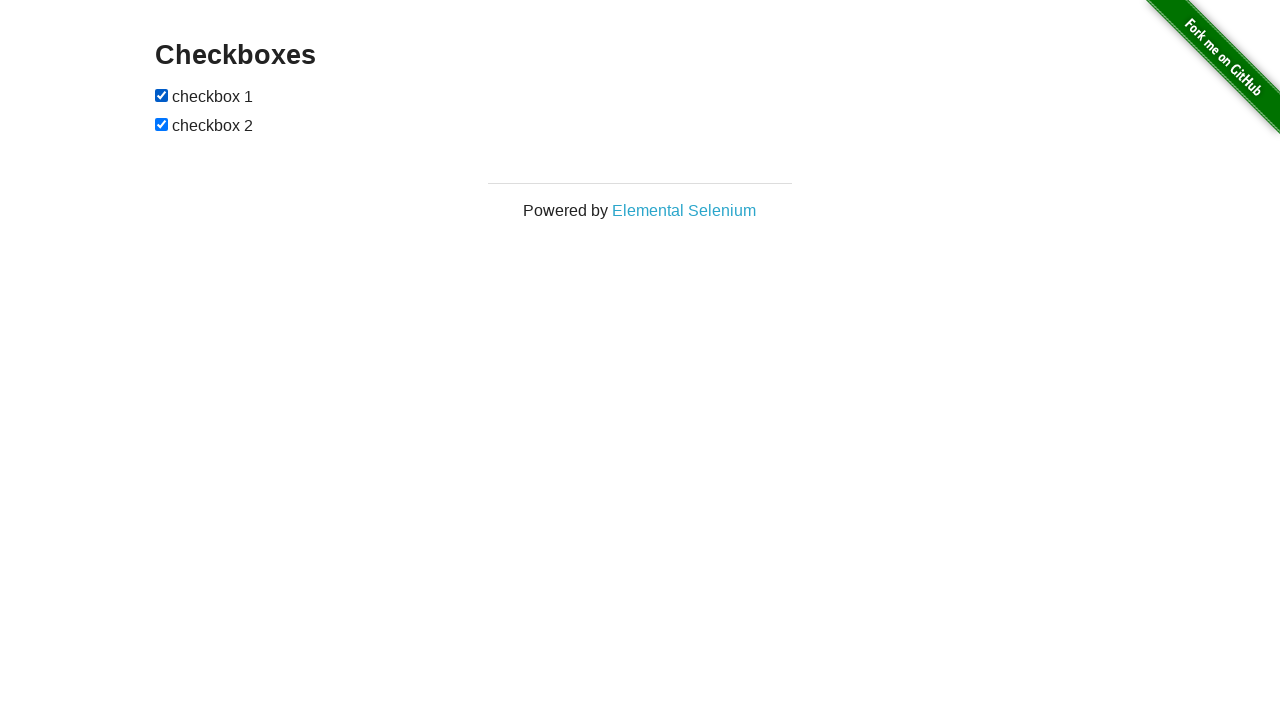

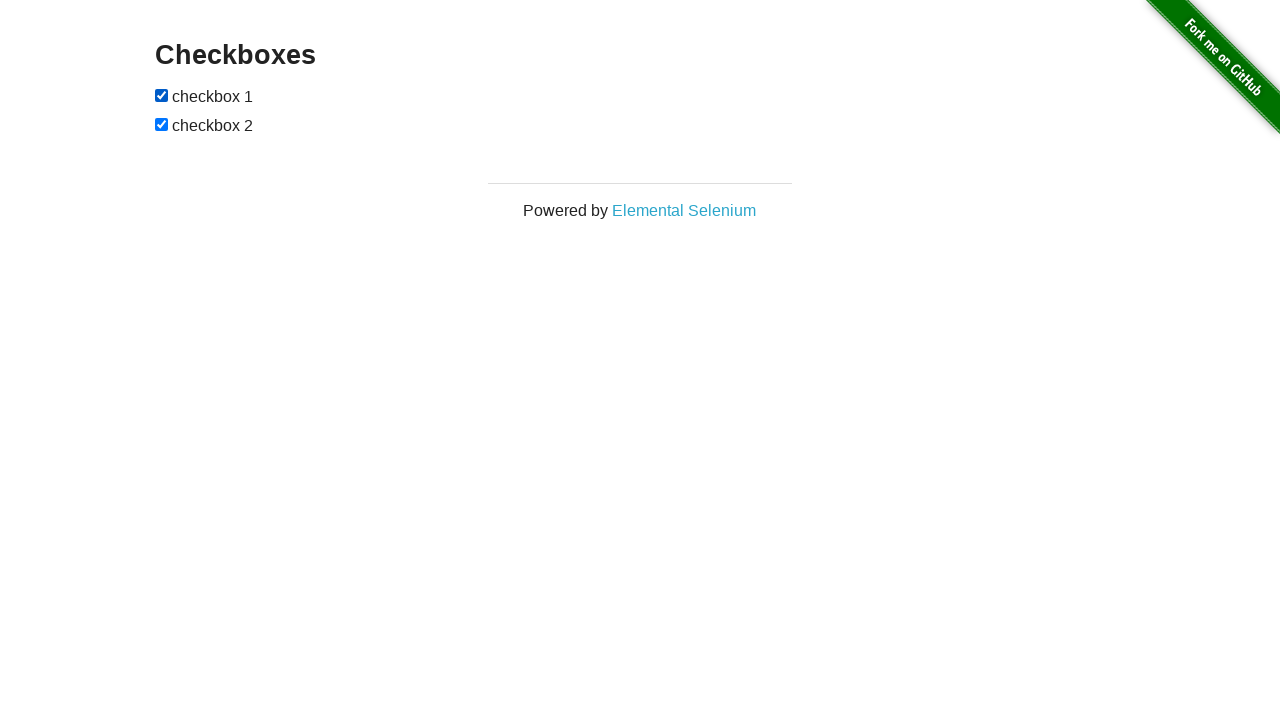